Tests resizable UI elements by dragging resize handles on two different resizable boxes - one with restrictions and one without restrictions.

Starting URL: https://demoqa.com/resizable

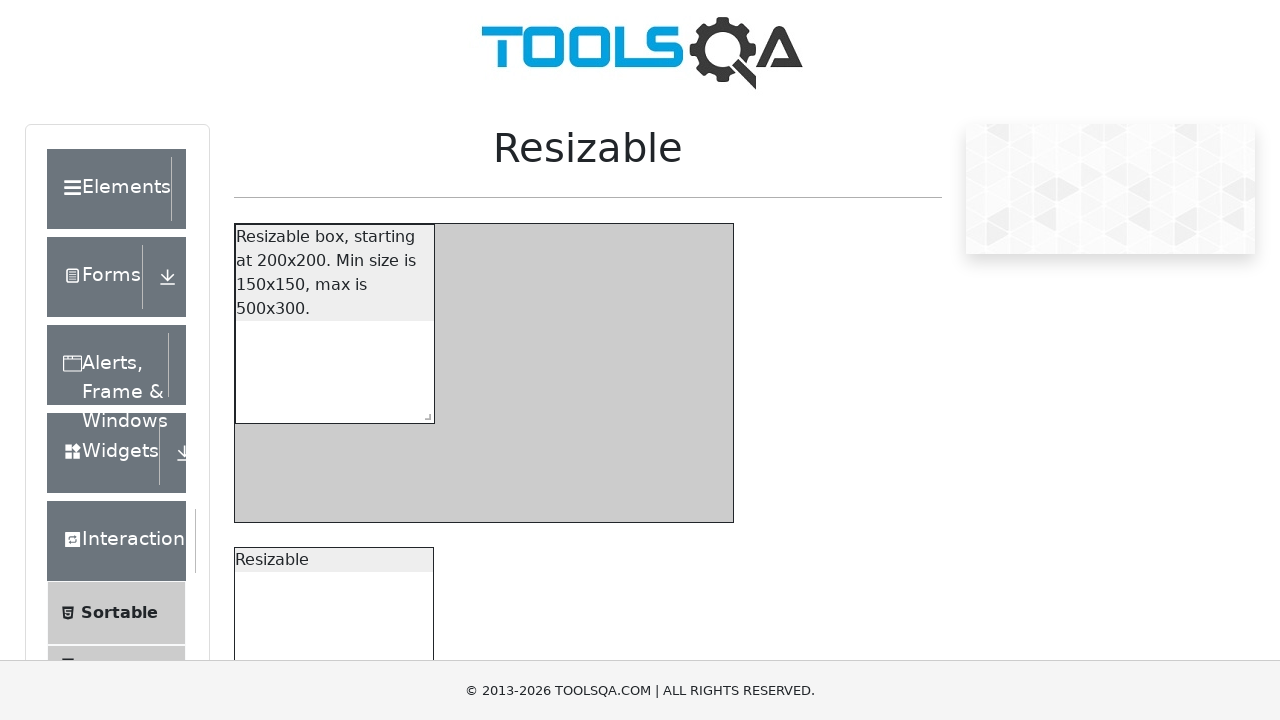

Located first resizable element with restriction
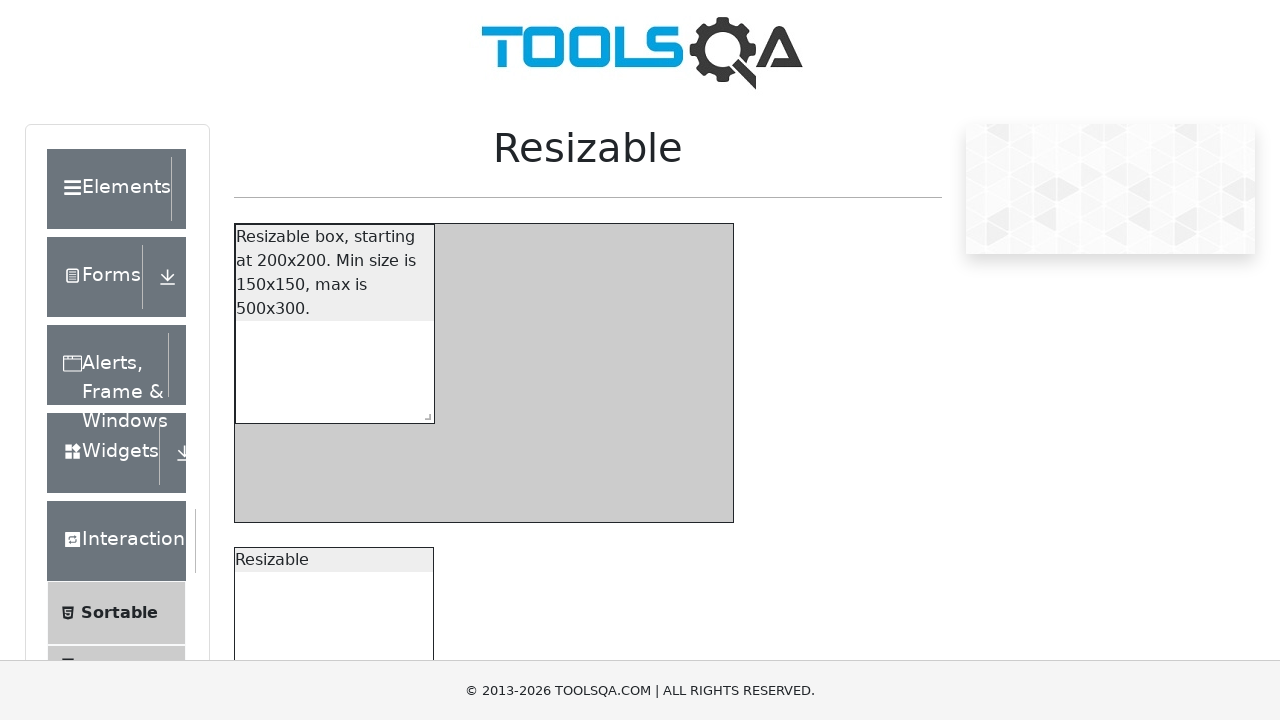

Scrolled first resizable element into view
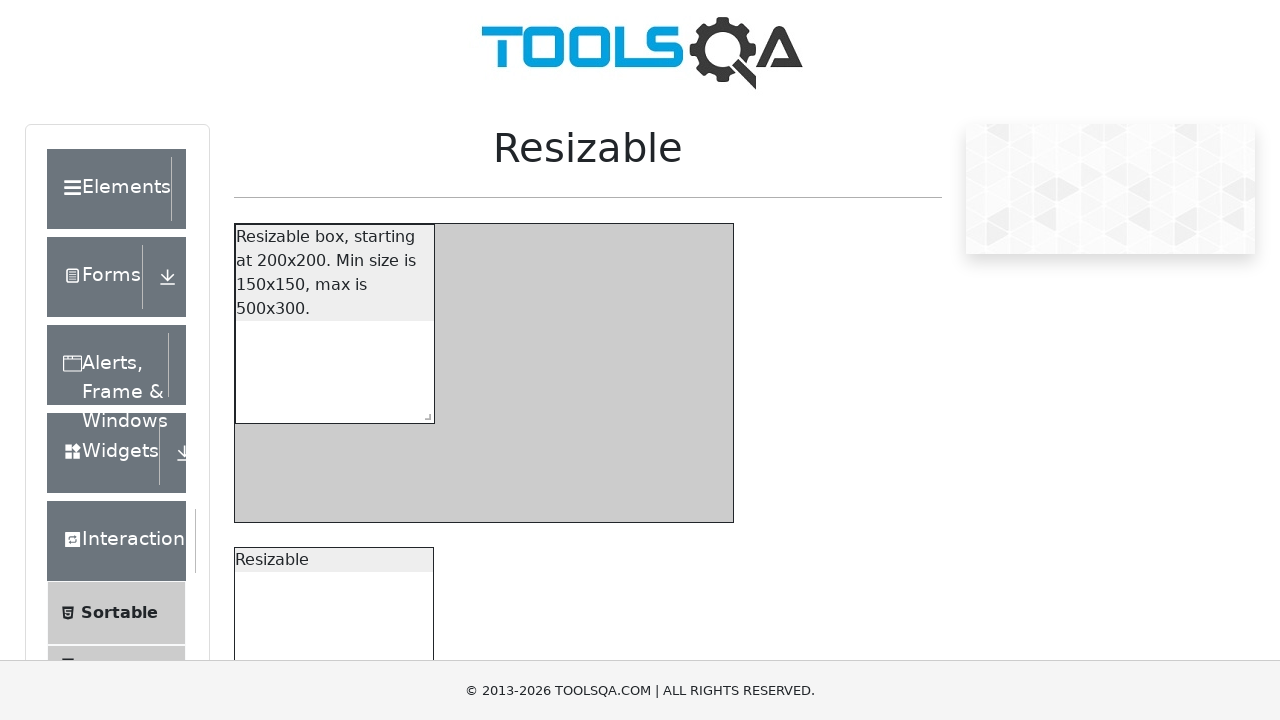

Retrieved bounding box for first resizable element
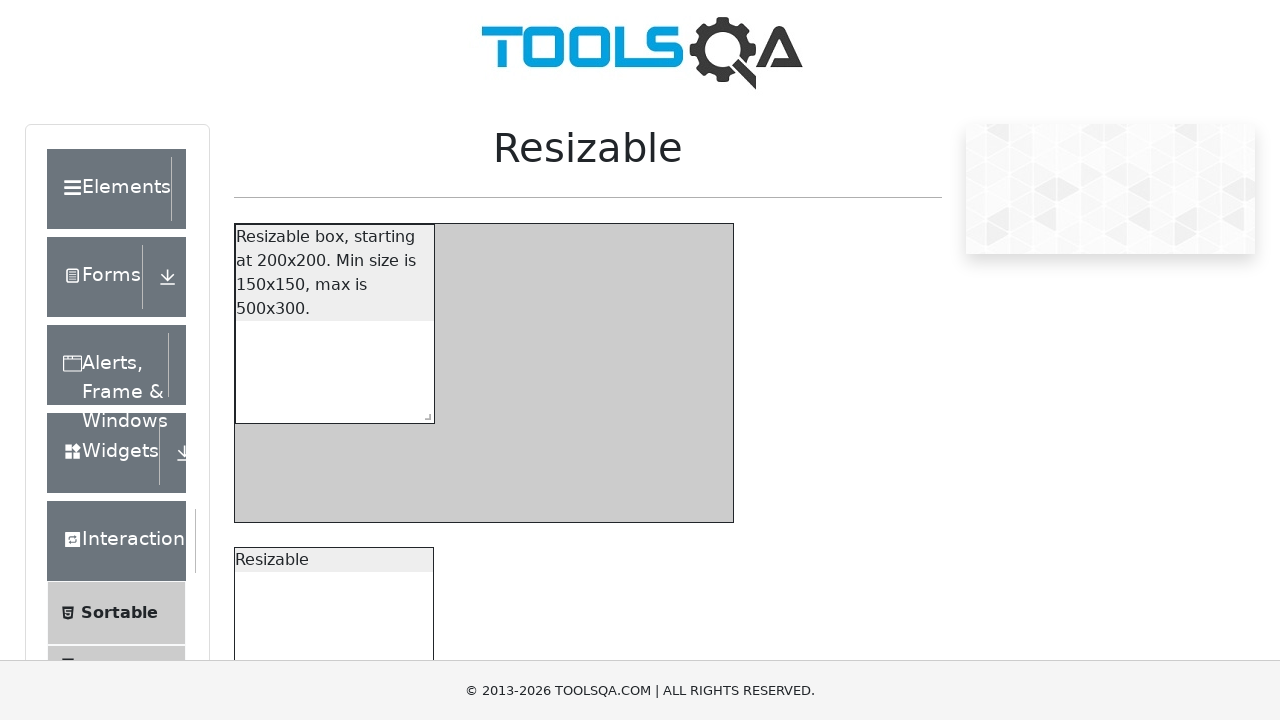

Moved mouse to center of first resize handle at (424, 413)
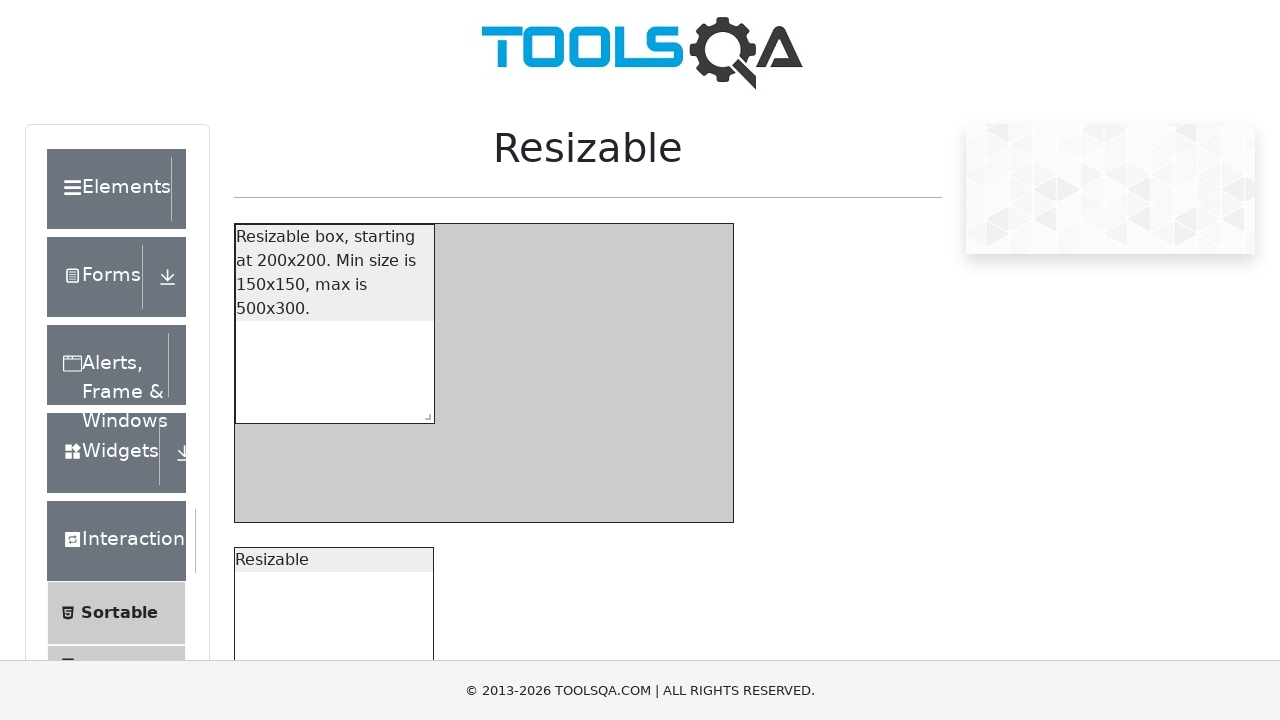

Pressed mouse button down on first resize handle at (424, 413)
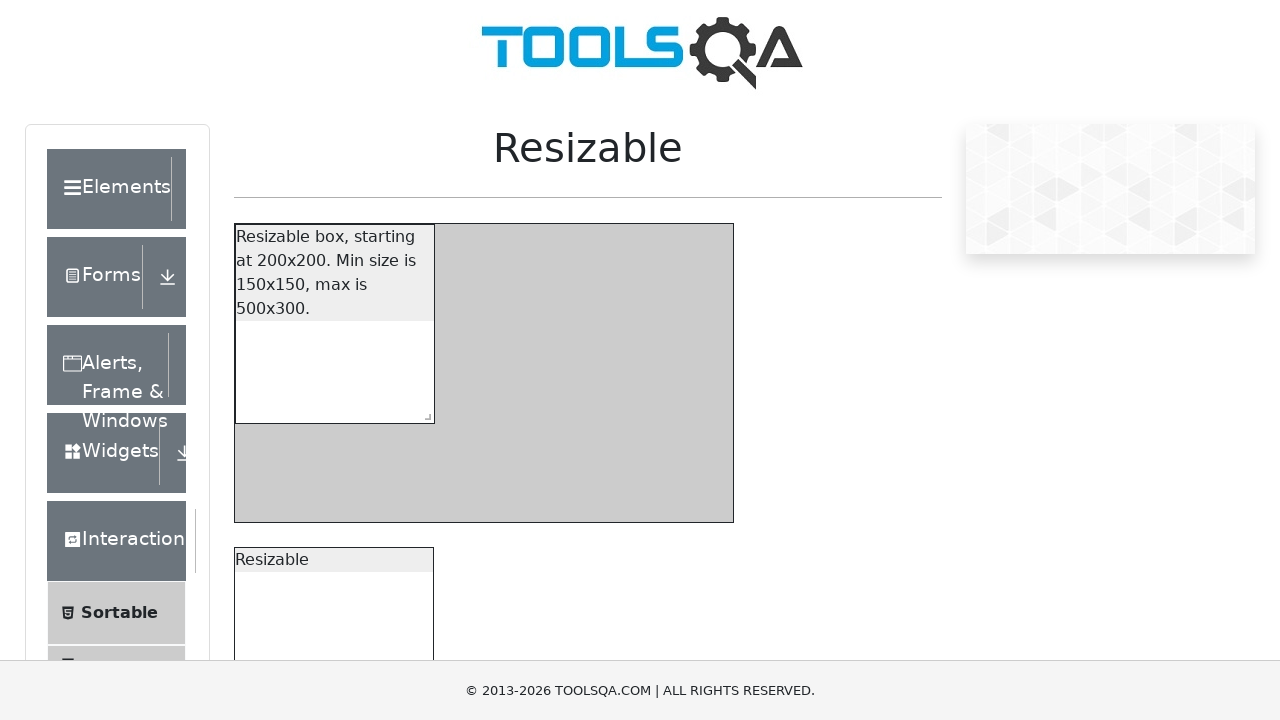

Dragged first resize handle 200px right and 100px down (with restrictions) at (624, 513)
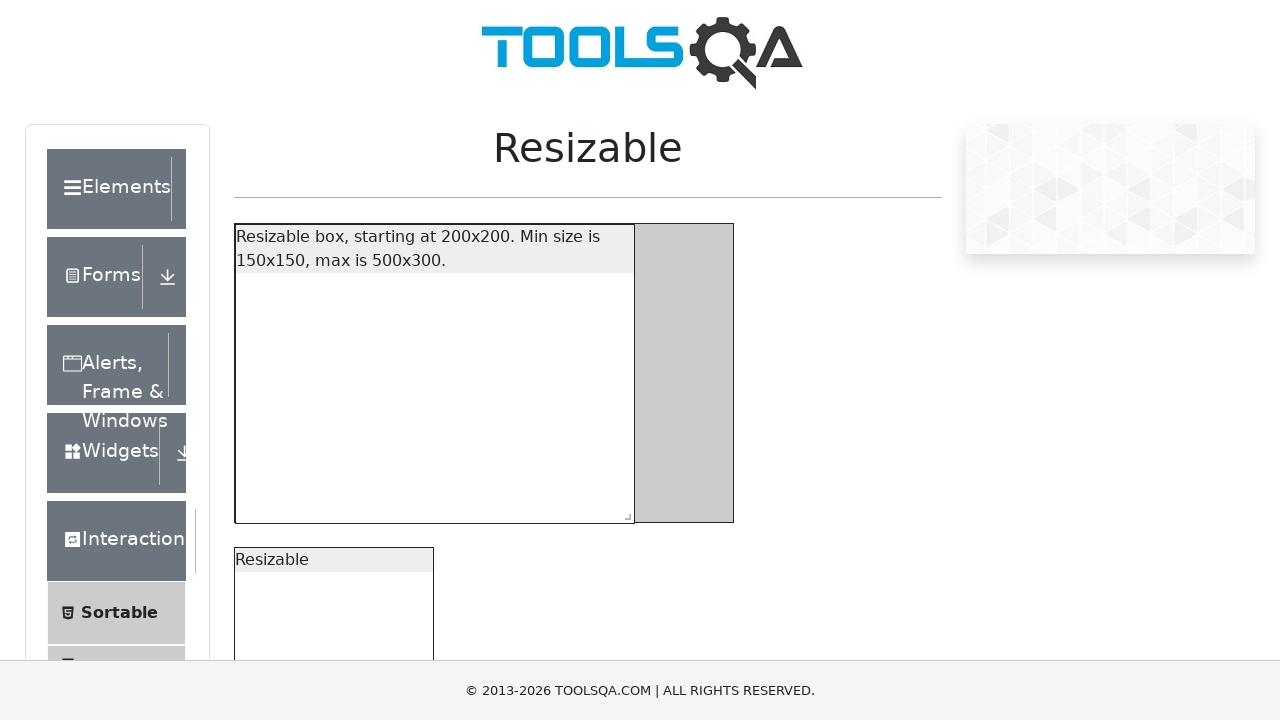

Released mouse button on first resize handle at (624, 513)
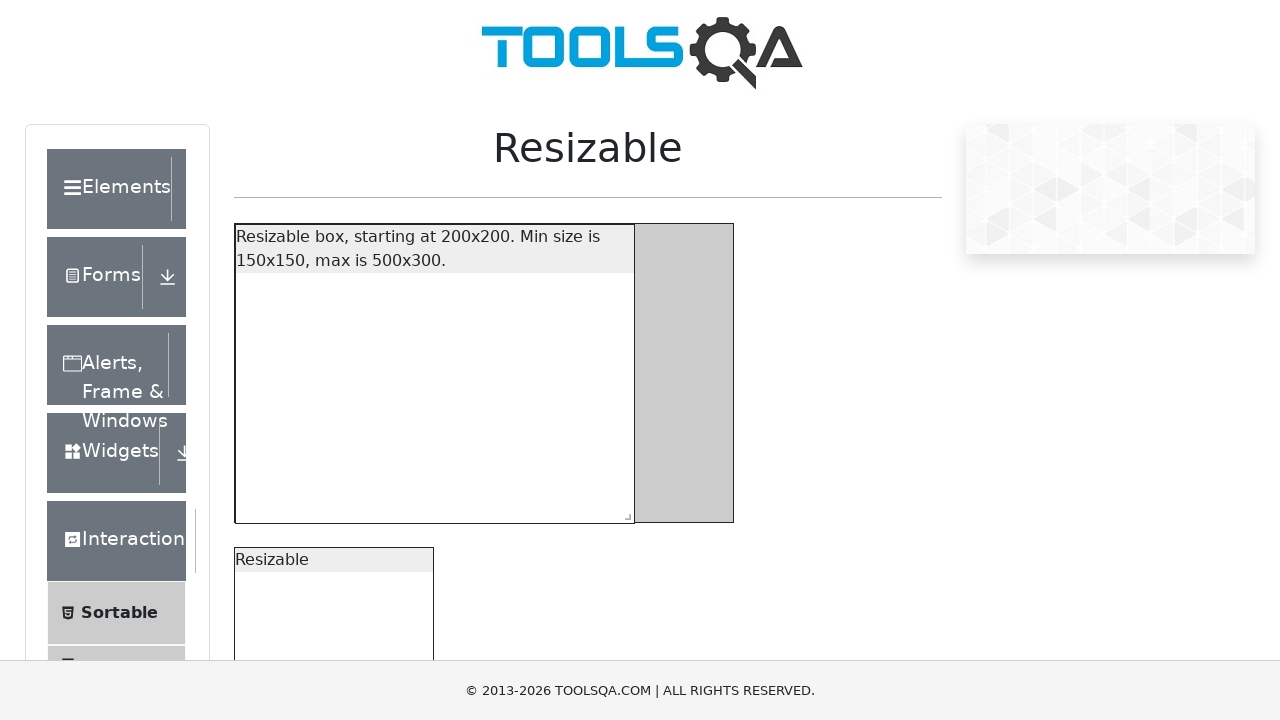

Waited 1 second to observe first resize result
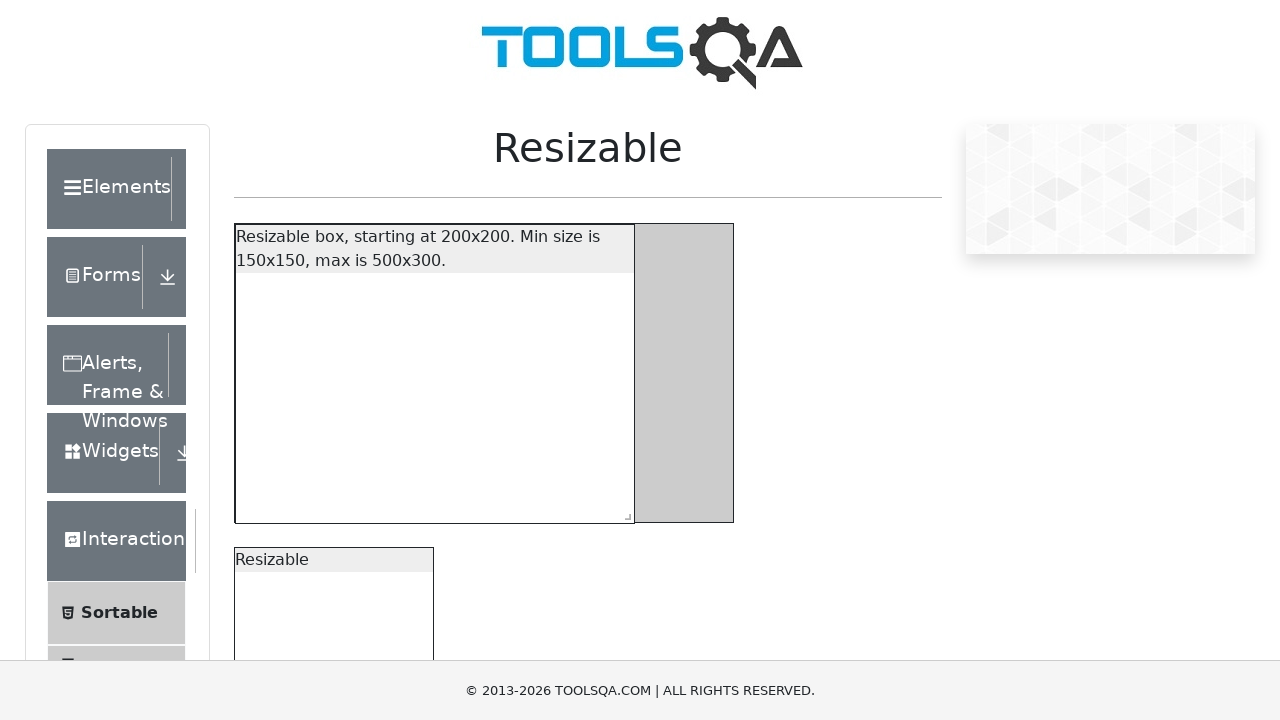

Located second resizable element without restrictions
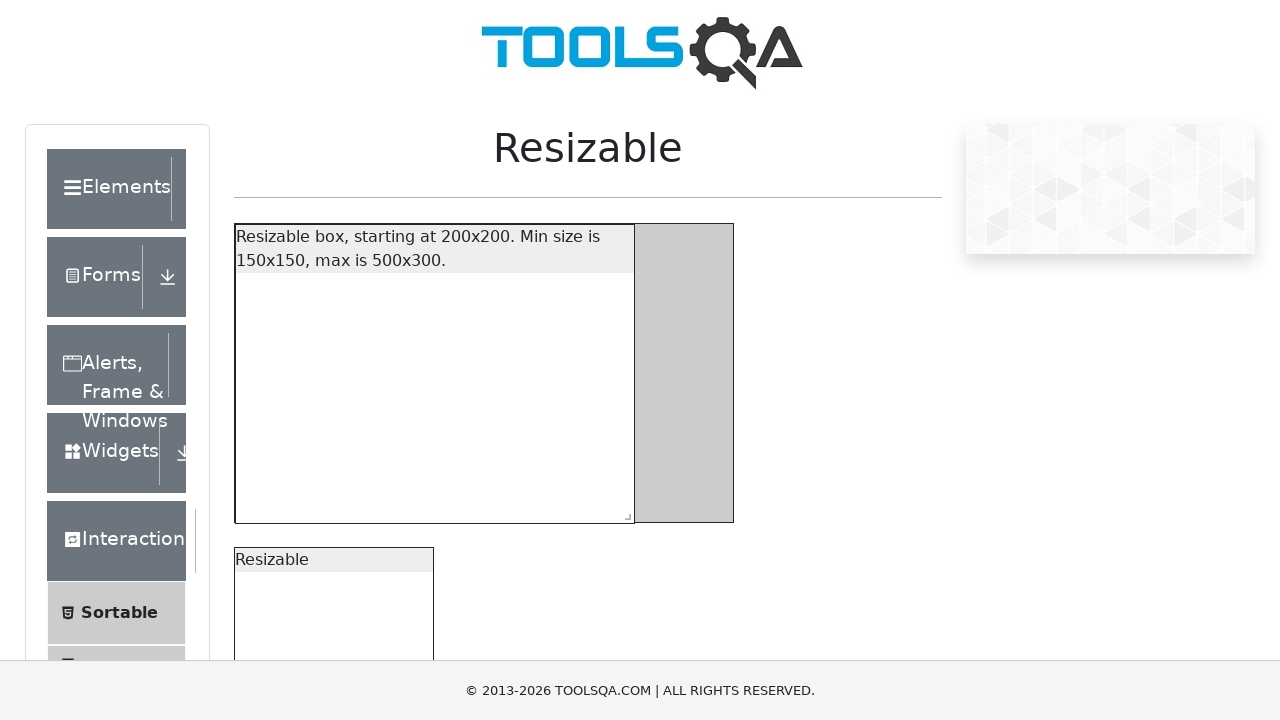

Scrolled second resizable element into view
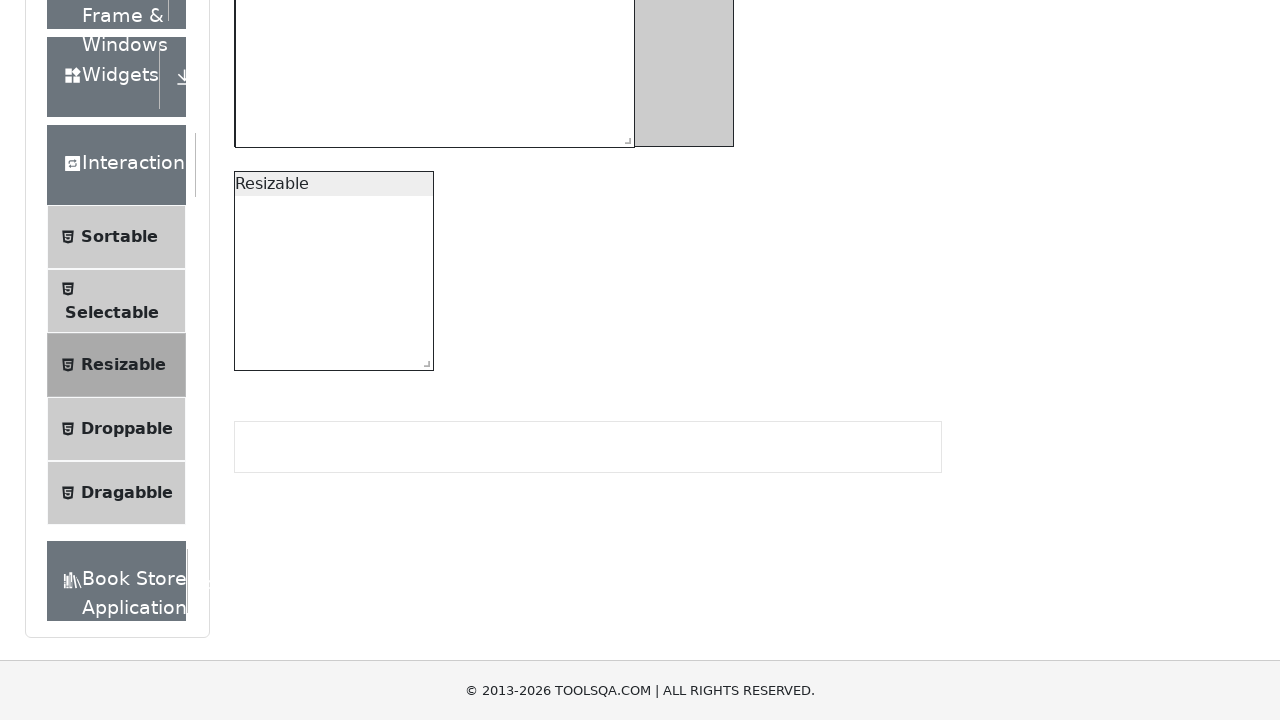

Retrieved bounding box for second resizable element
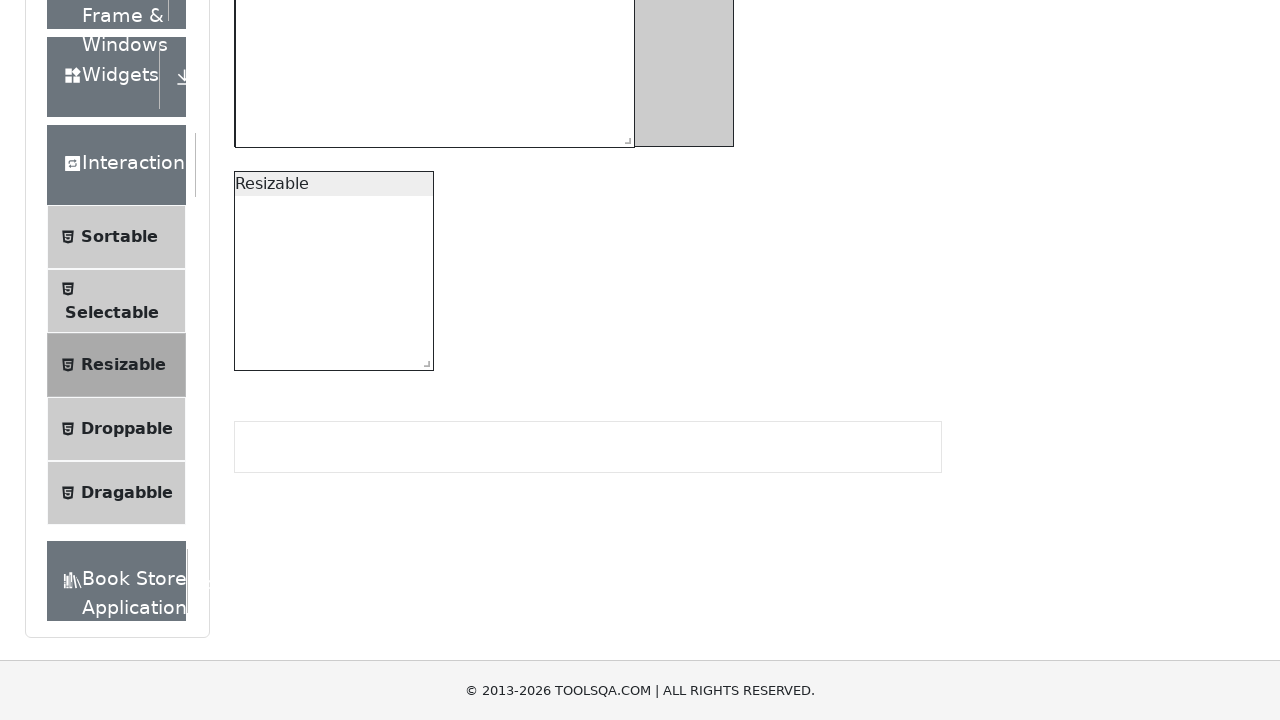

Moved mouse to center of second resize handle at (423, 360)
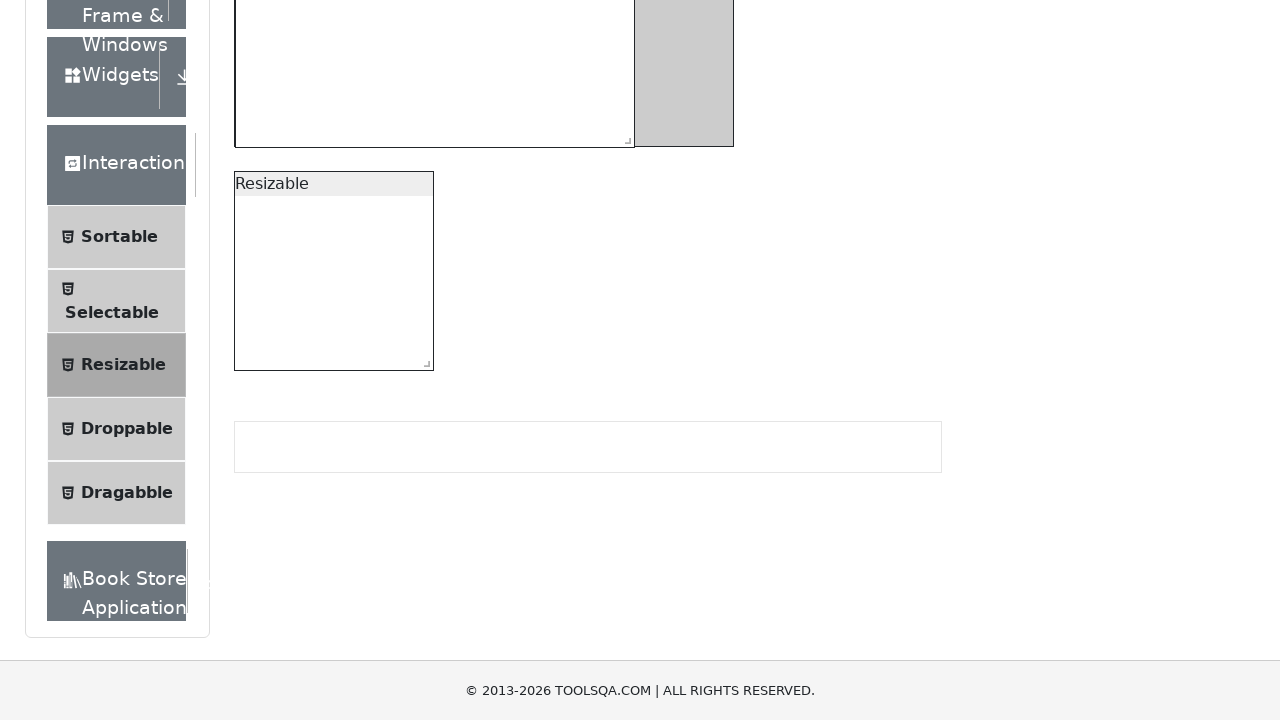

Pressed mouse button down on second resize handle at (423, 360)
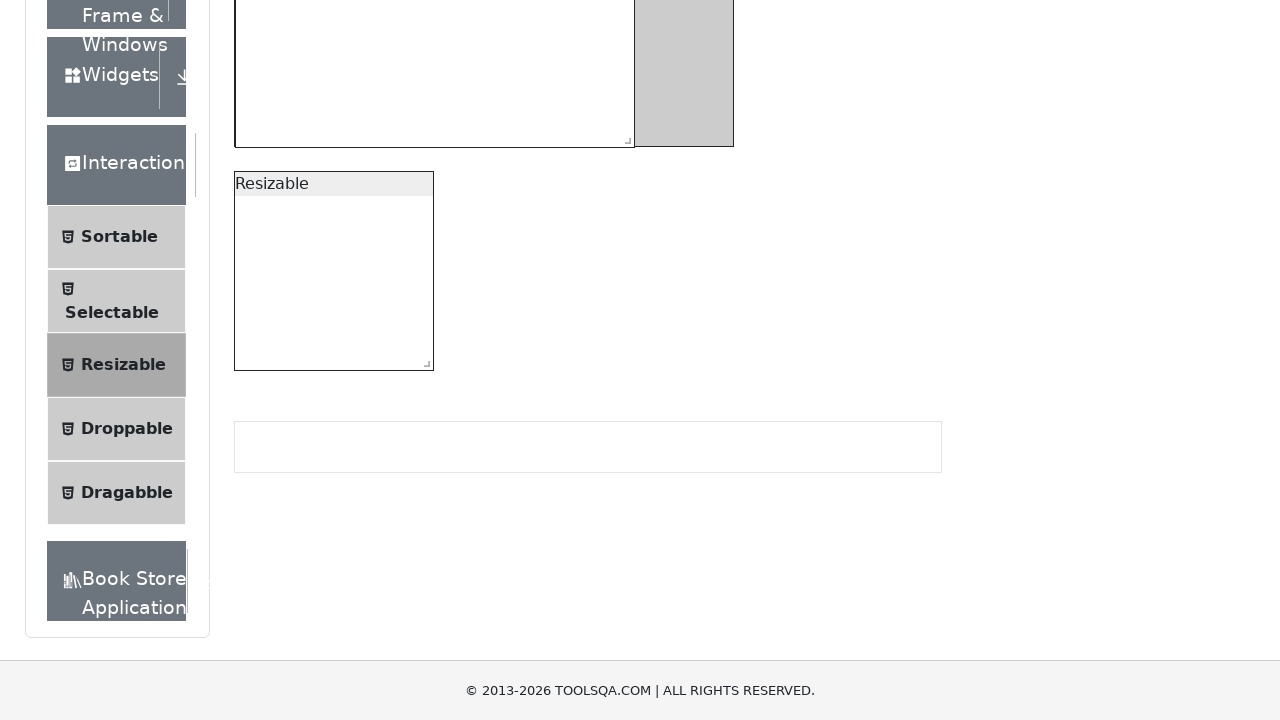

Dragged second resize handle 200px right and 100px down (unrestricted) at (623, 460)
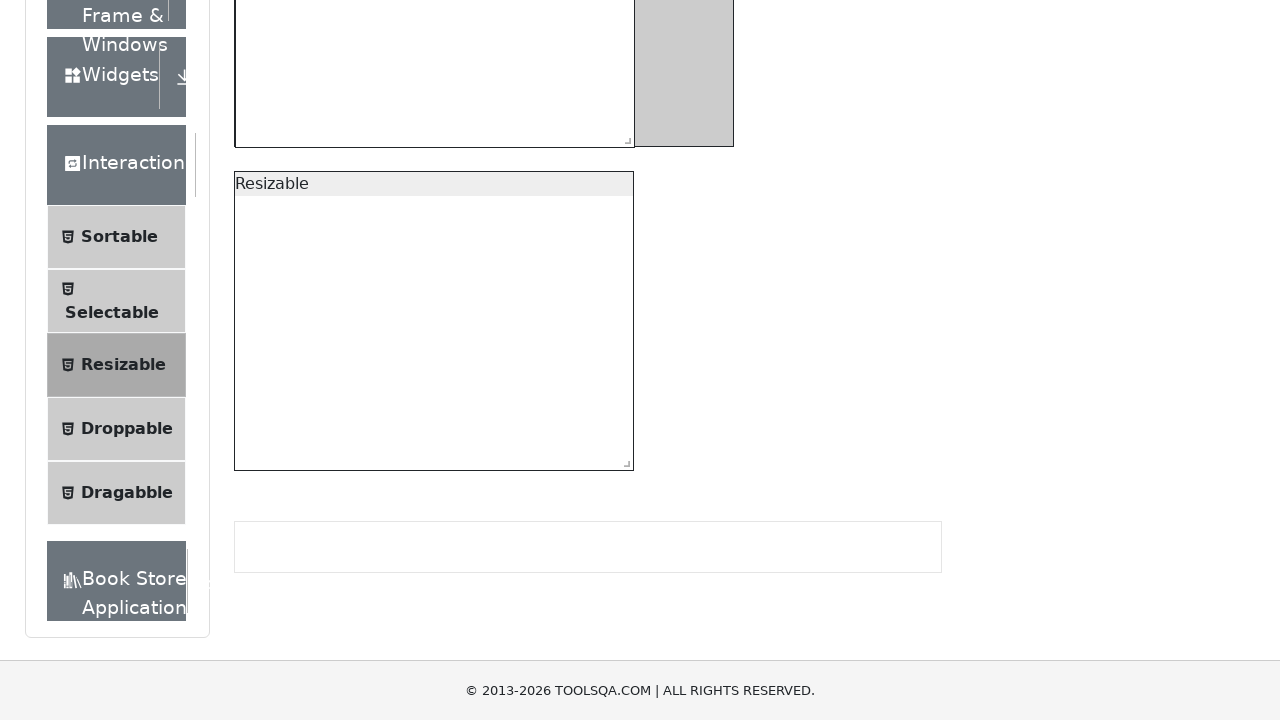

Released mouse button on second resize handle at (623, 460)
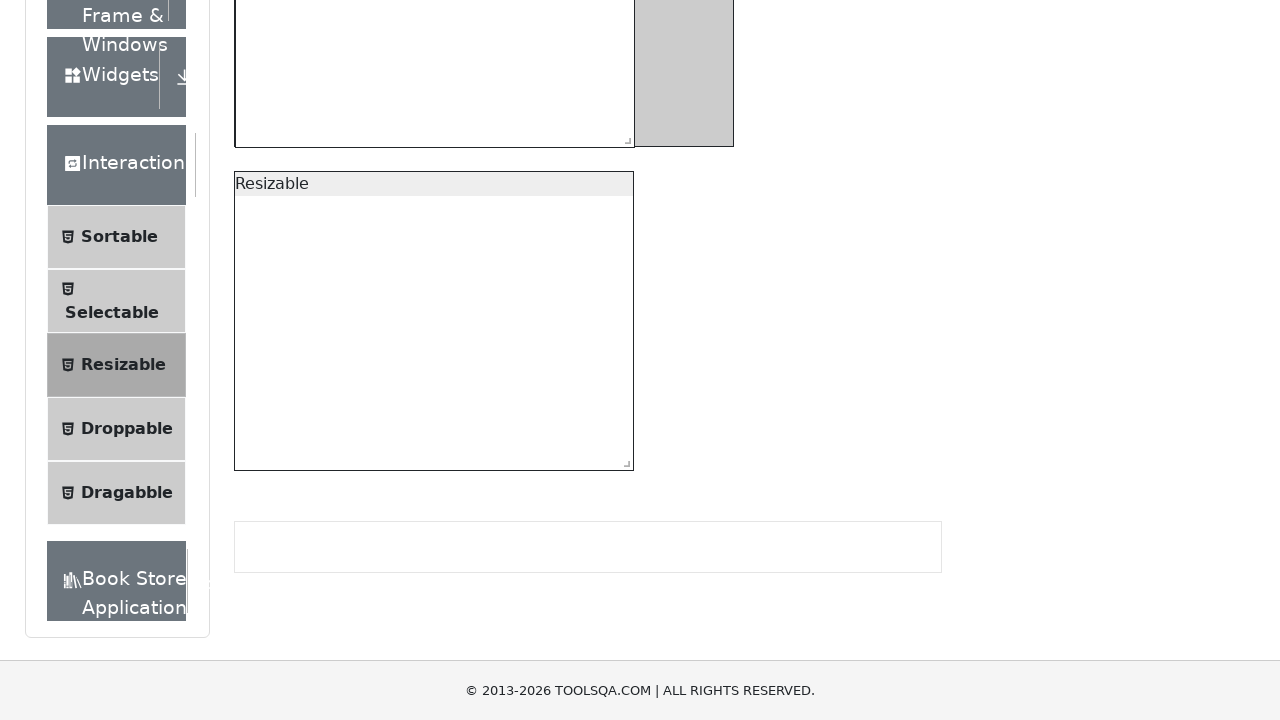

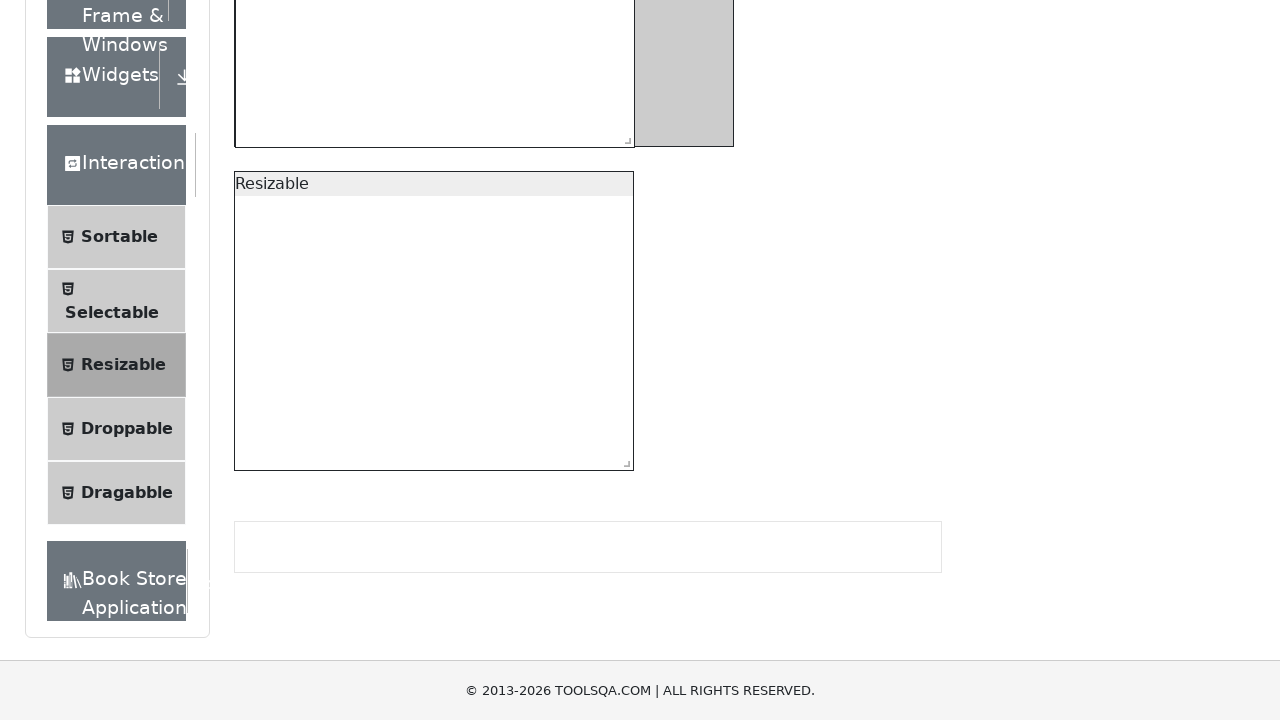